Tests error handling by opening DuckDuckGo and attempting to find a non-existent element to verify timeout behavior.

Starting URL: https://duckduckgo.com/

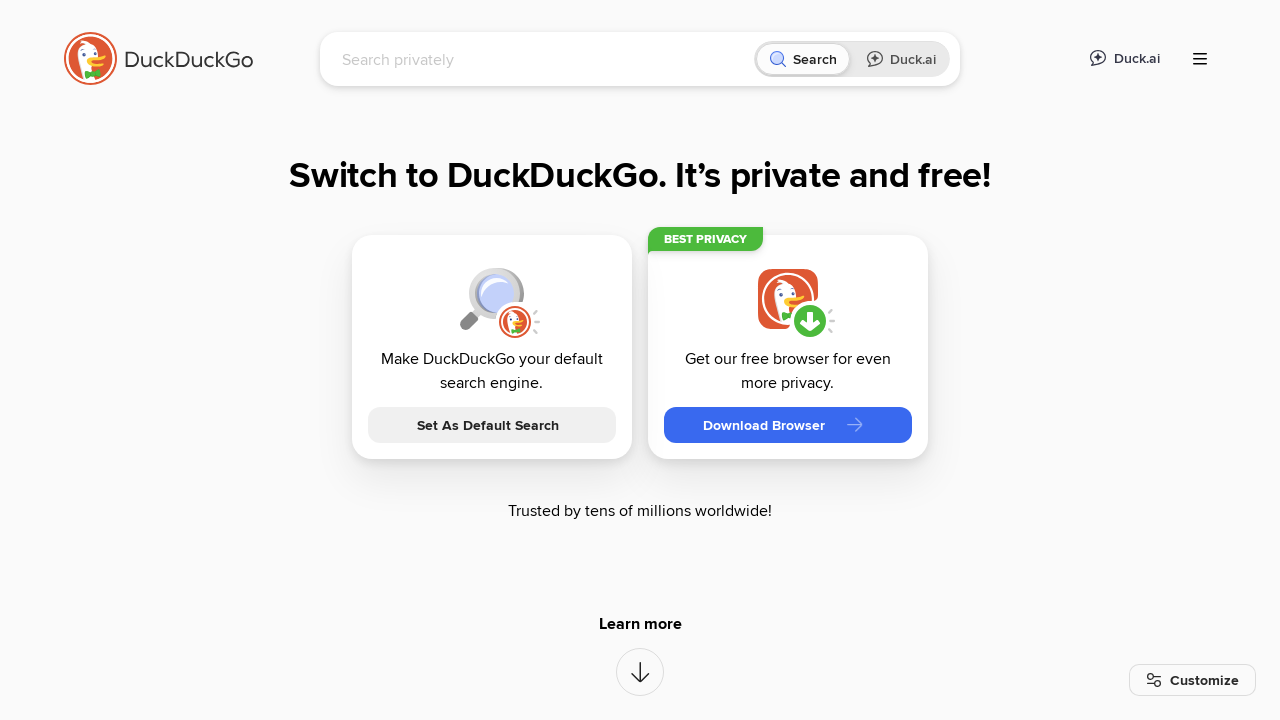

Waited for DuckDuckGo page to load with domcontentloaded state
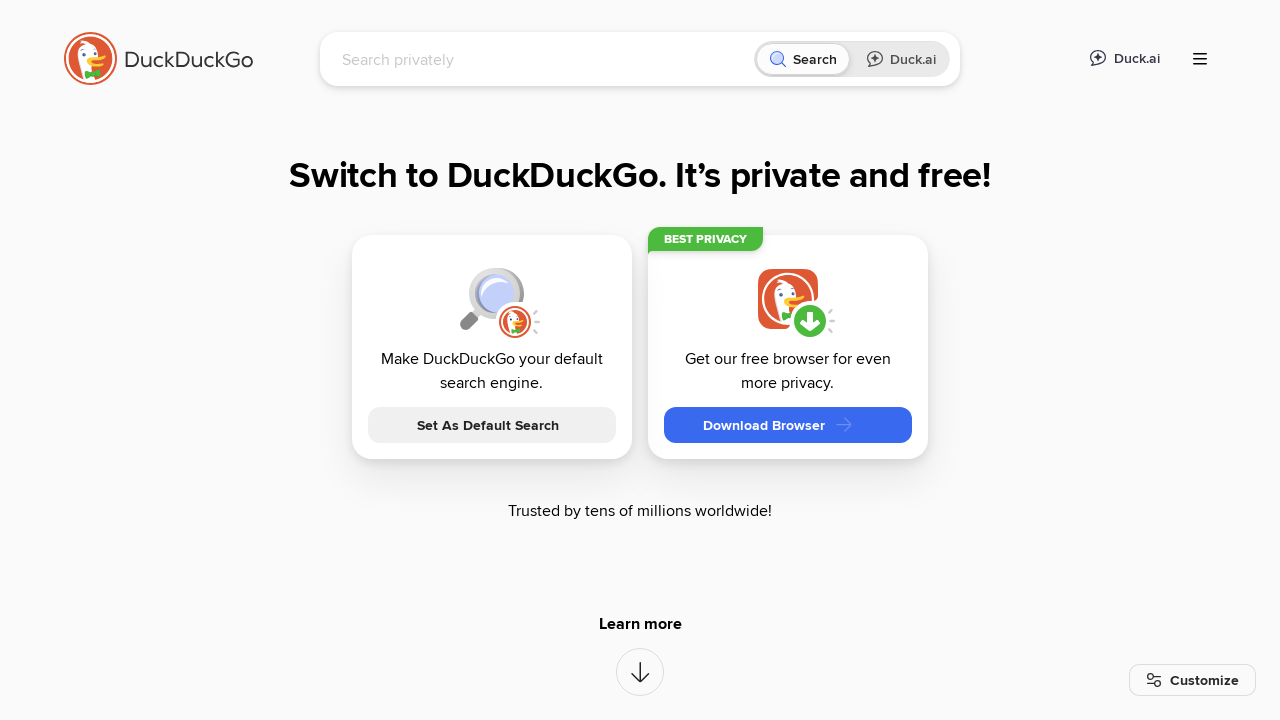

Attempted to find non-existent element and timeout occurred as expected
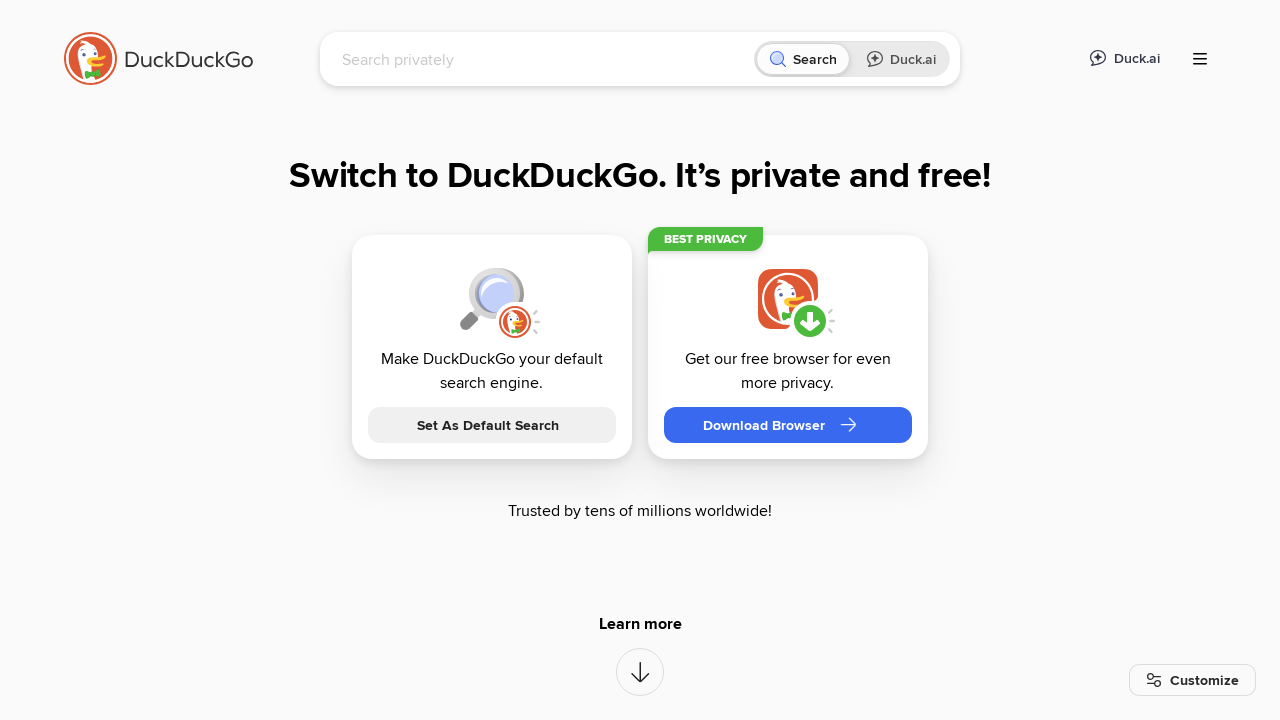

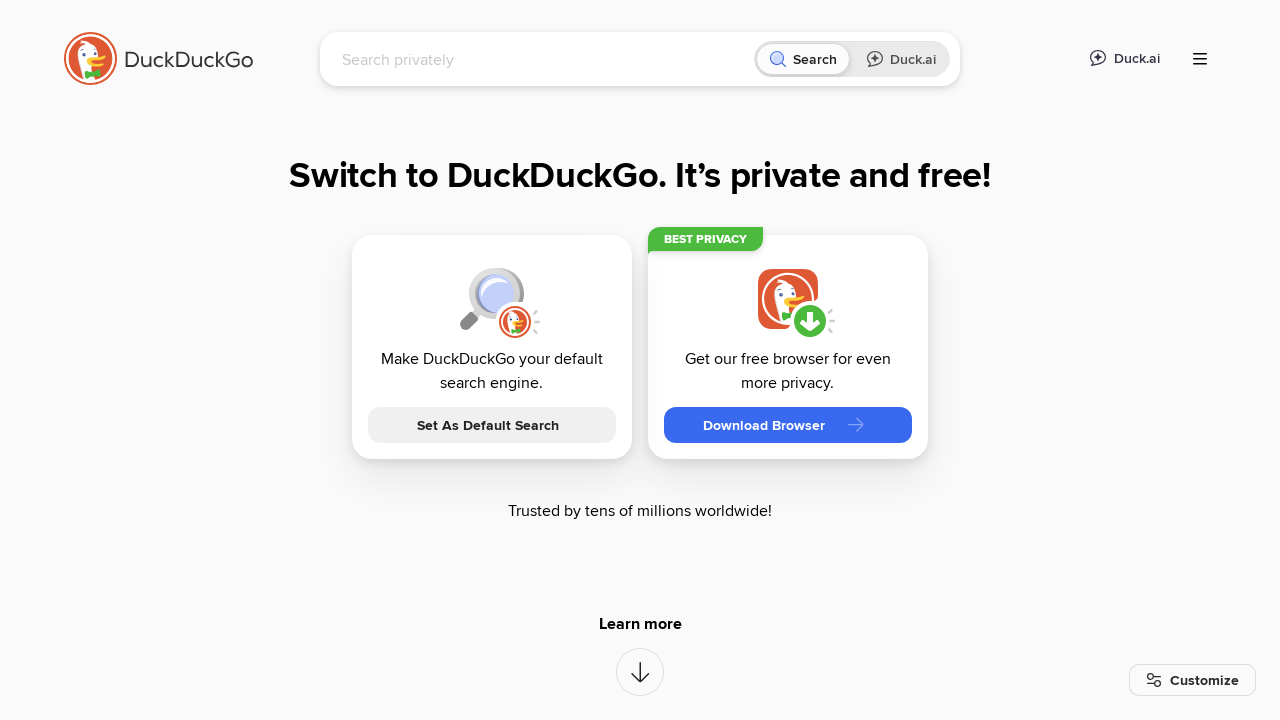